Verifies that the Freshworks homepage has the expected page title.

Starting URL: https://www.freshworks.com/

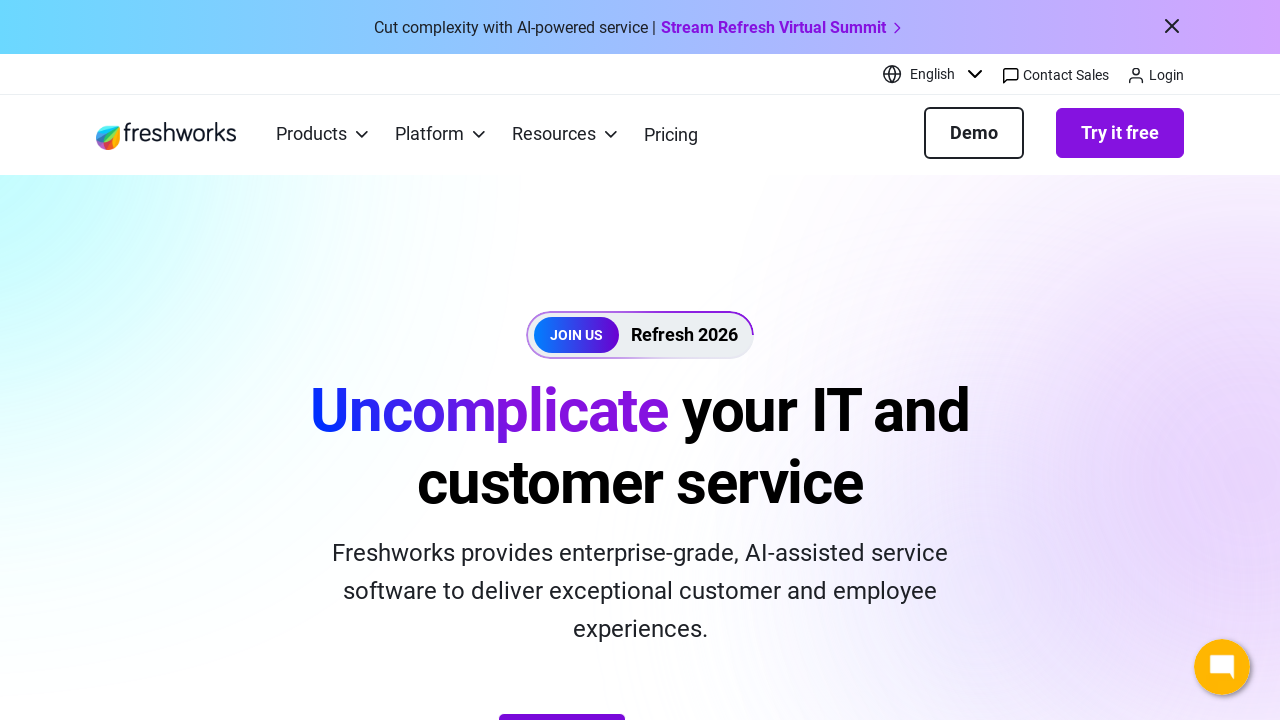

Navigated to Freshworks homepage
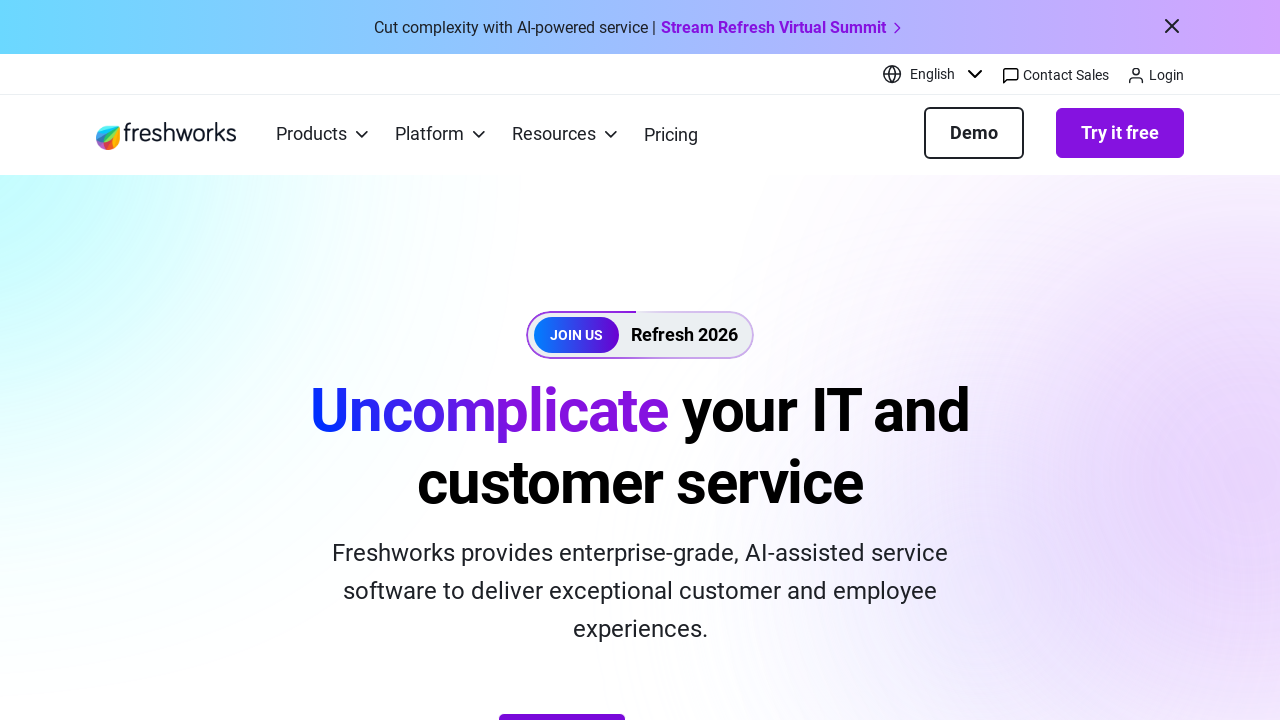

Page loaded - DOM content interactive
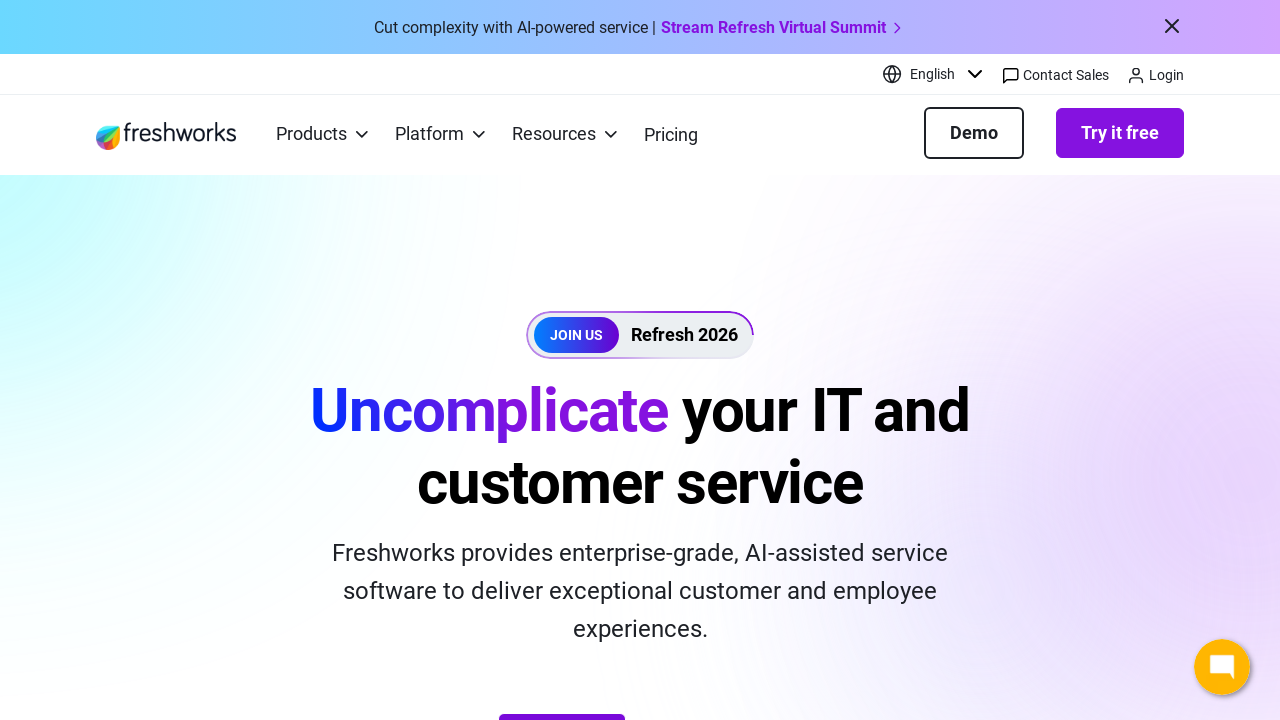

Retrieved page title: Freshworks: Uncomplicated Software | IT Service, Customer Service
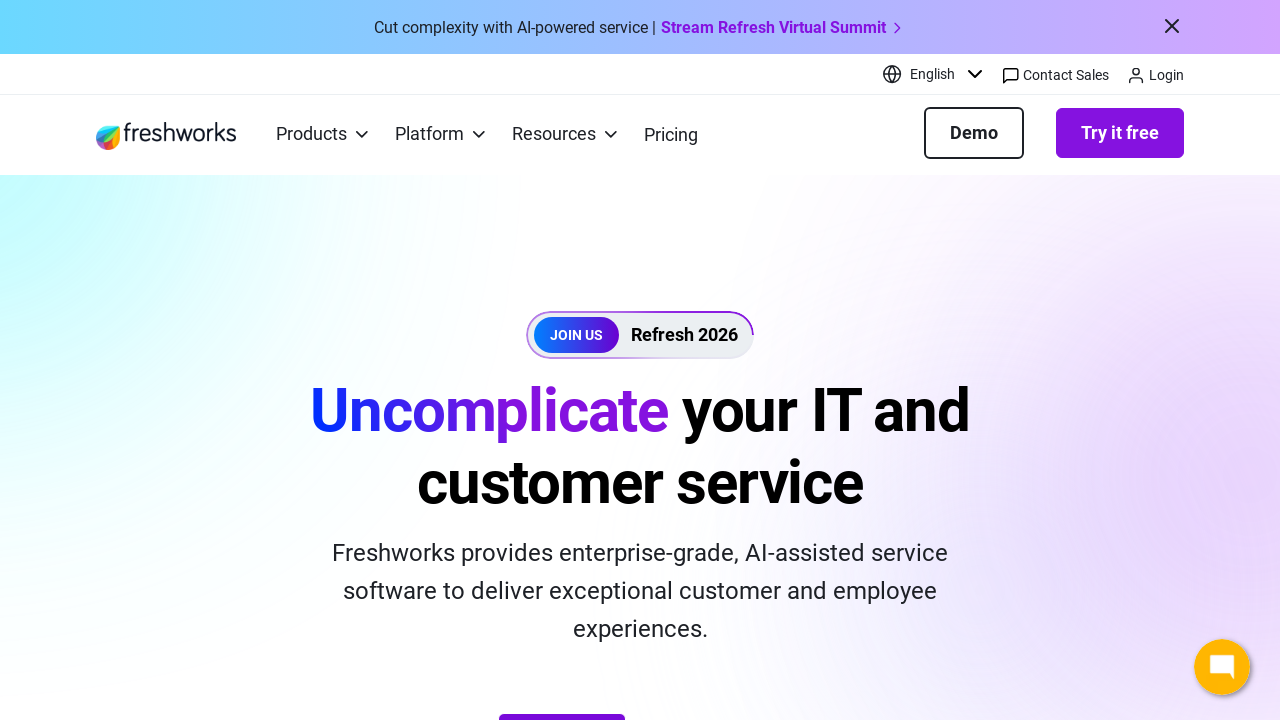

Verified page title contains 'Freshworks' or 'customer' - assertion passed
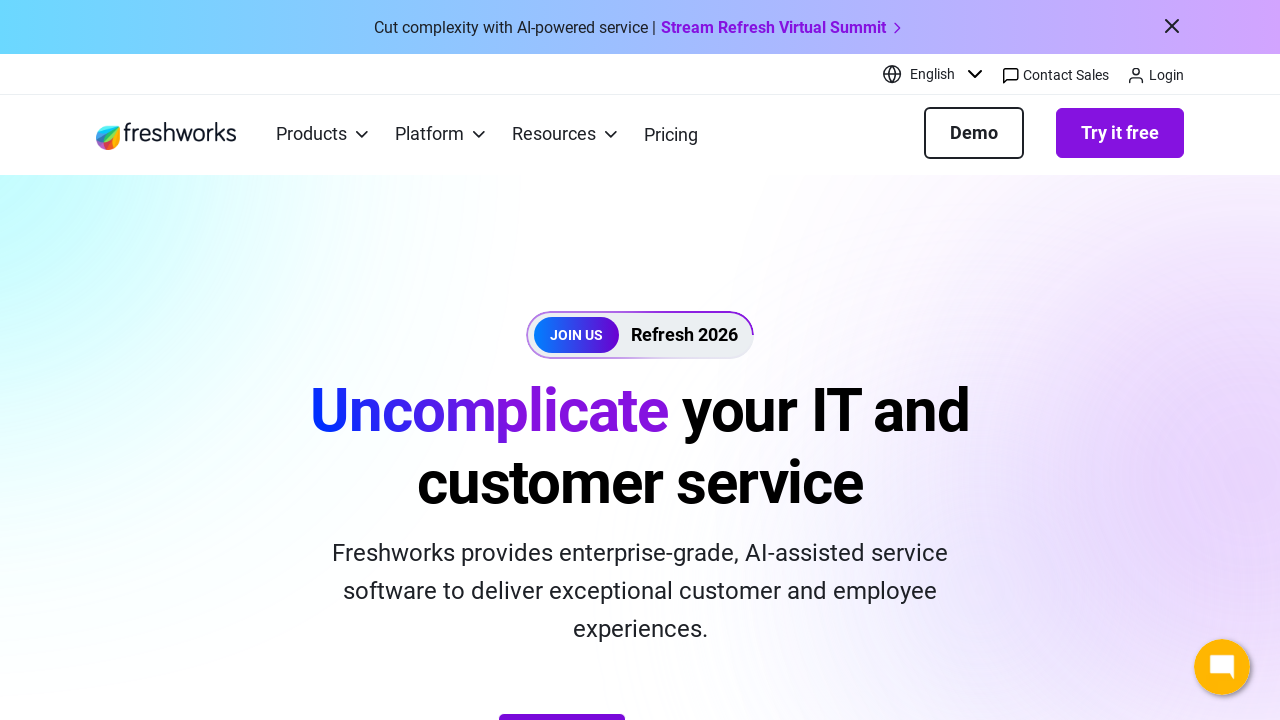

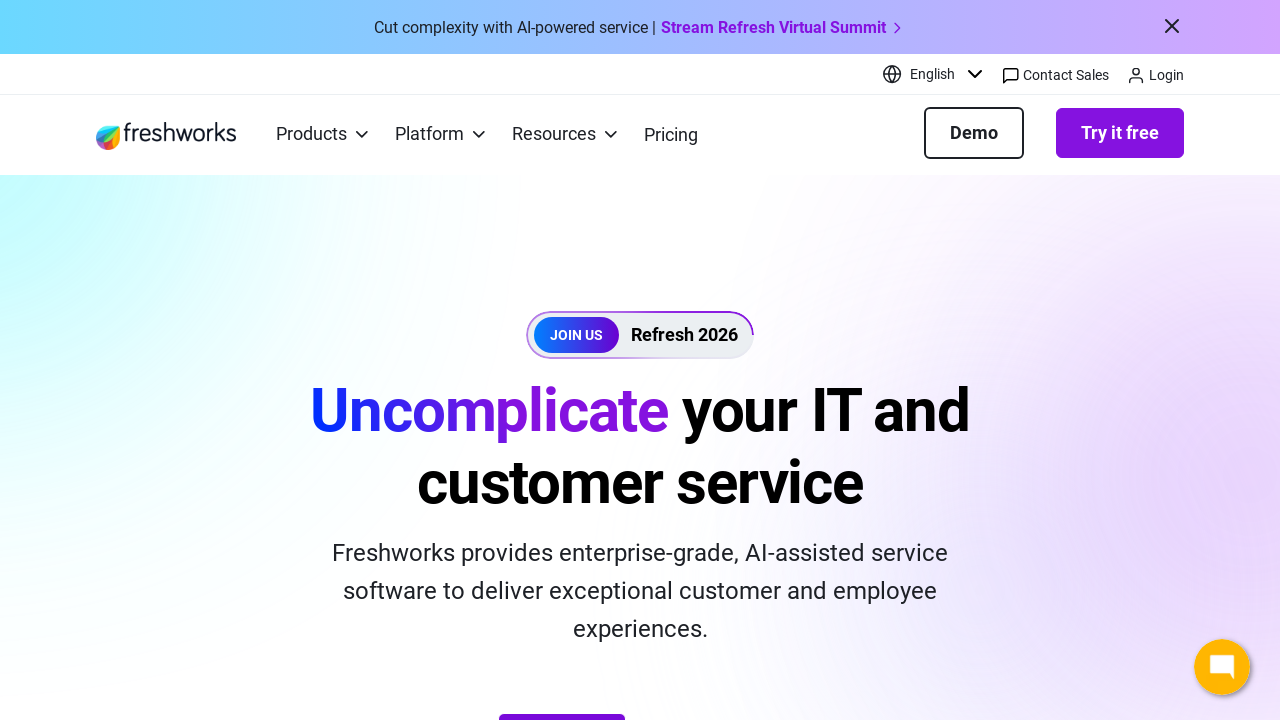